Tests window handling functionality by navigating to a demo page and clicking a button that opens a new tab/window

Starting URL: http://demo.automationtesting.in/Windows.html

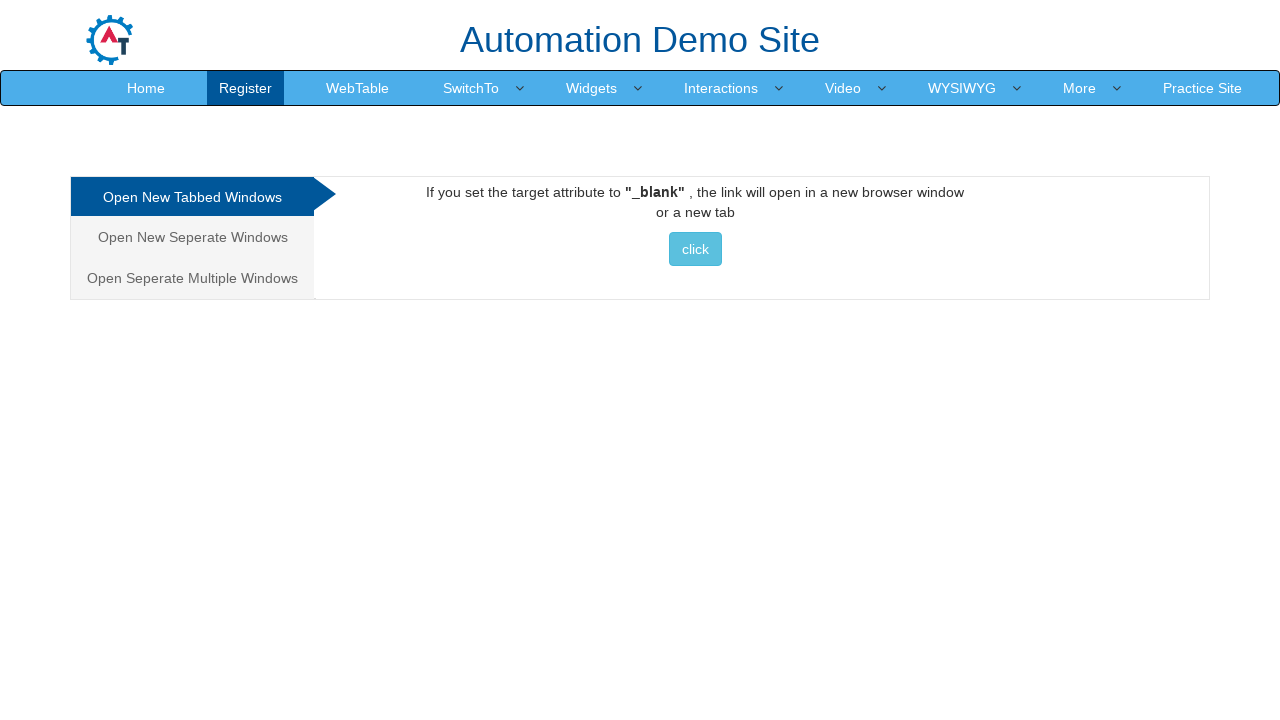

Navigated to Windows demo page
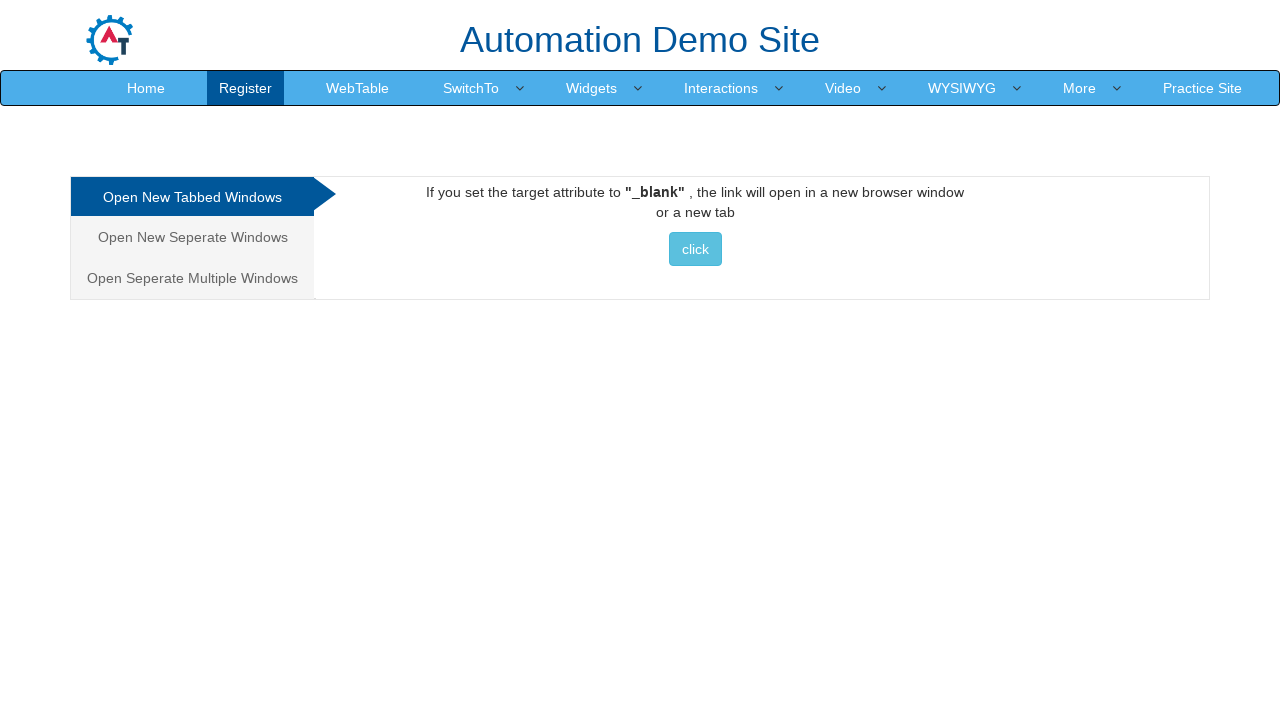

Clicked button in Tabbed section to open new window/tab at (695, 249) on xpath=//*[@id='Tabbed']/a/button
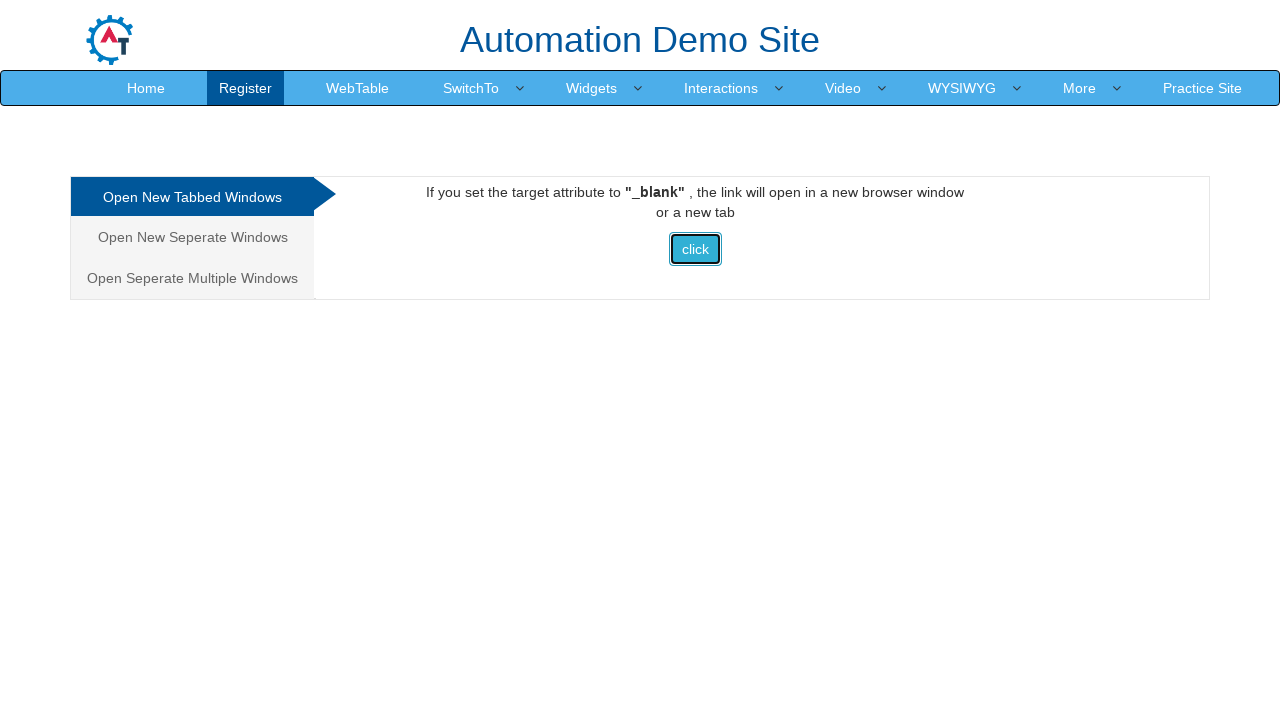

Waited 1 second for new window/tab to open
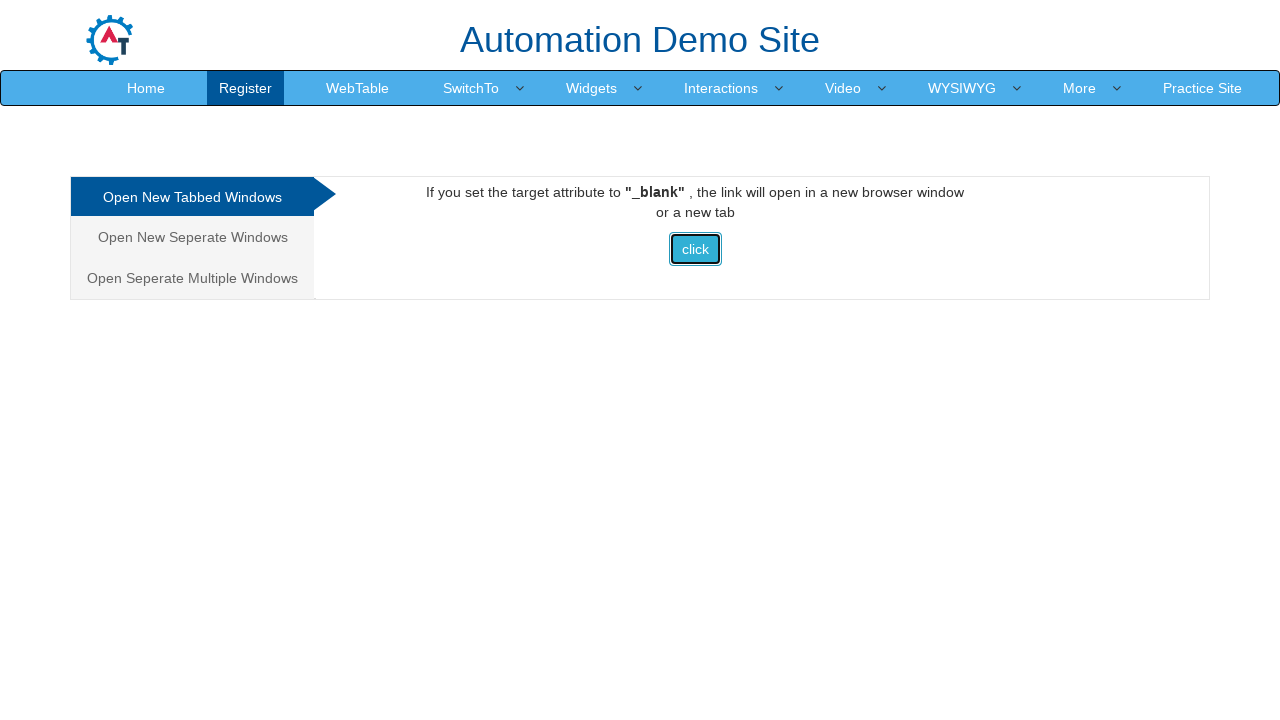

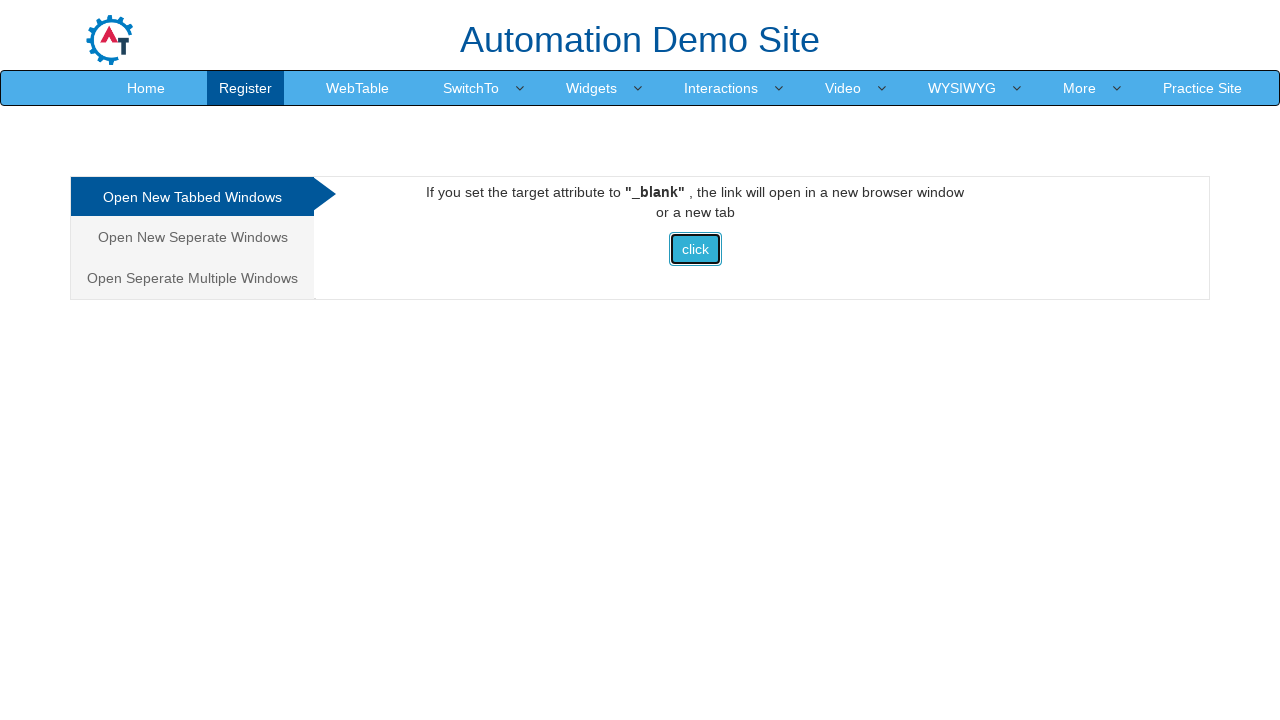